Tests a text box form by filling in full name, email, current address, and permanent address fields, then submitting the form and verifying the output is displayed

Starting URL: http://demoqa.com/text-box

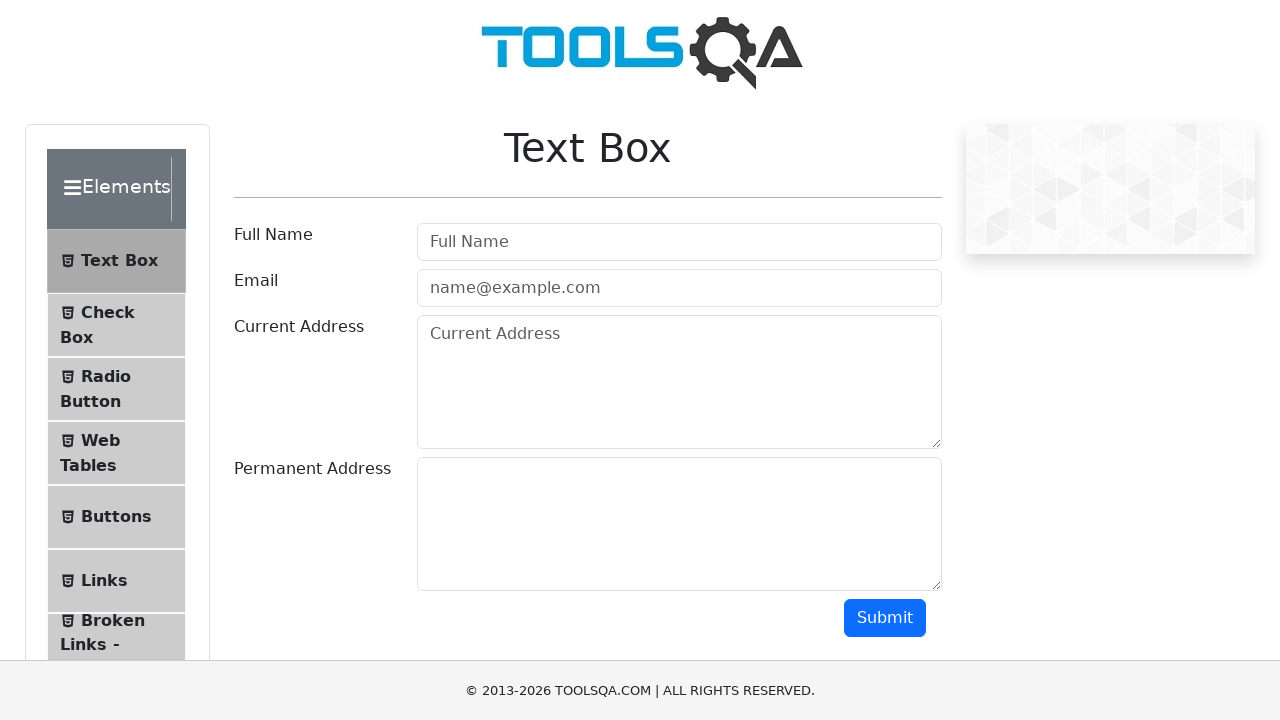

Filled full name field with 'Automation' on input[autocomplete='off'][placeholder='Full Name']
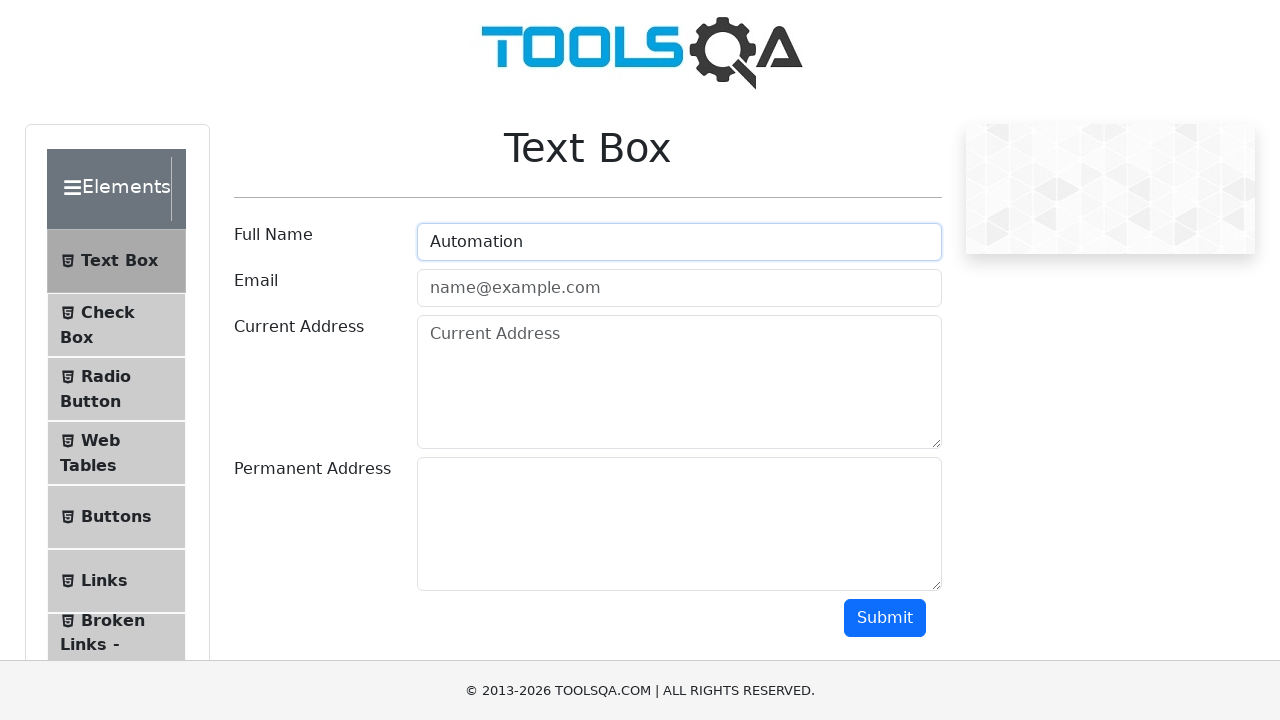

Filled email field with 'Testing@gmail.com' on input[autocomplete='off'][type='email']
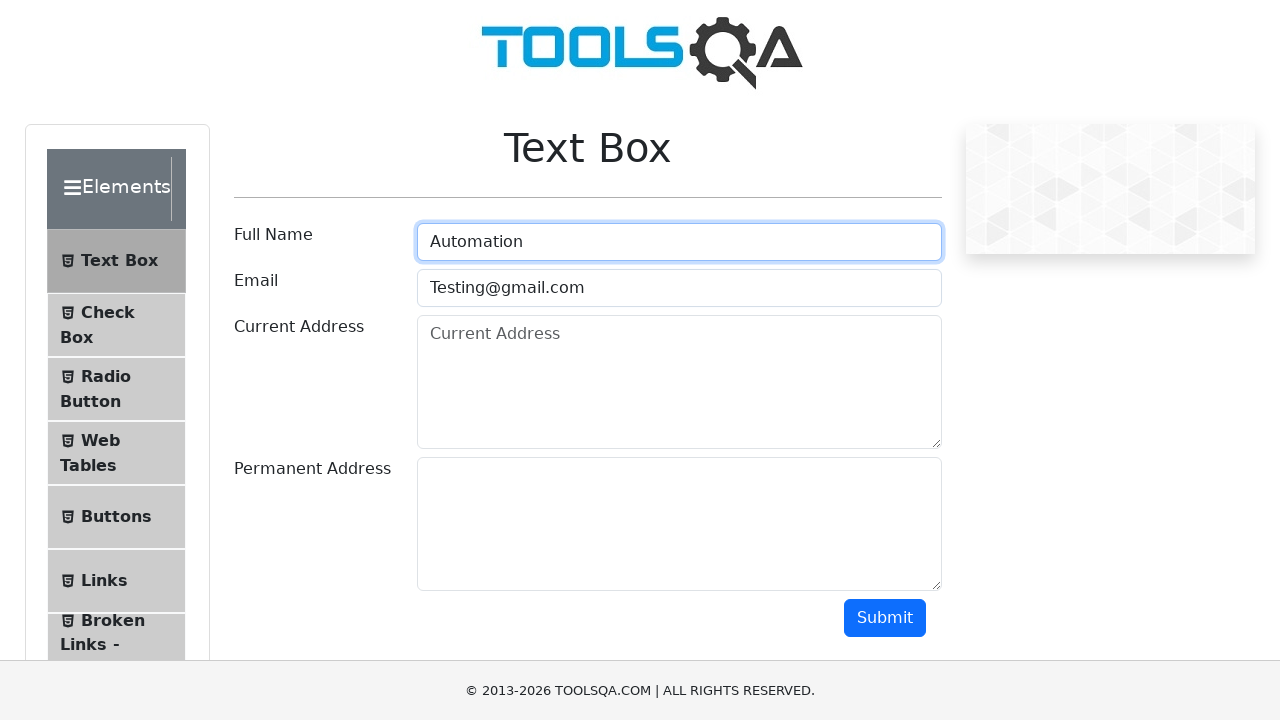

Filled current address field with 'Testing Permanent Address' on textarea[placeholder='Current Address']
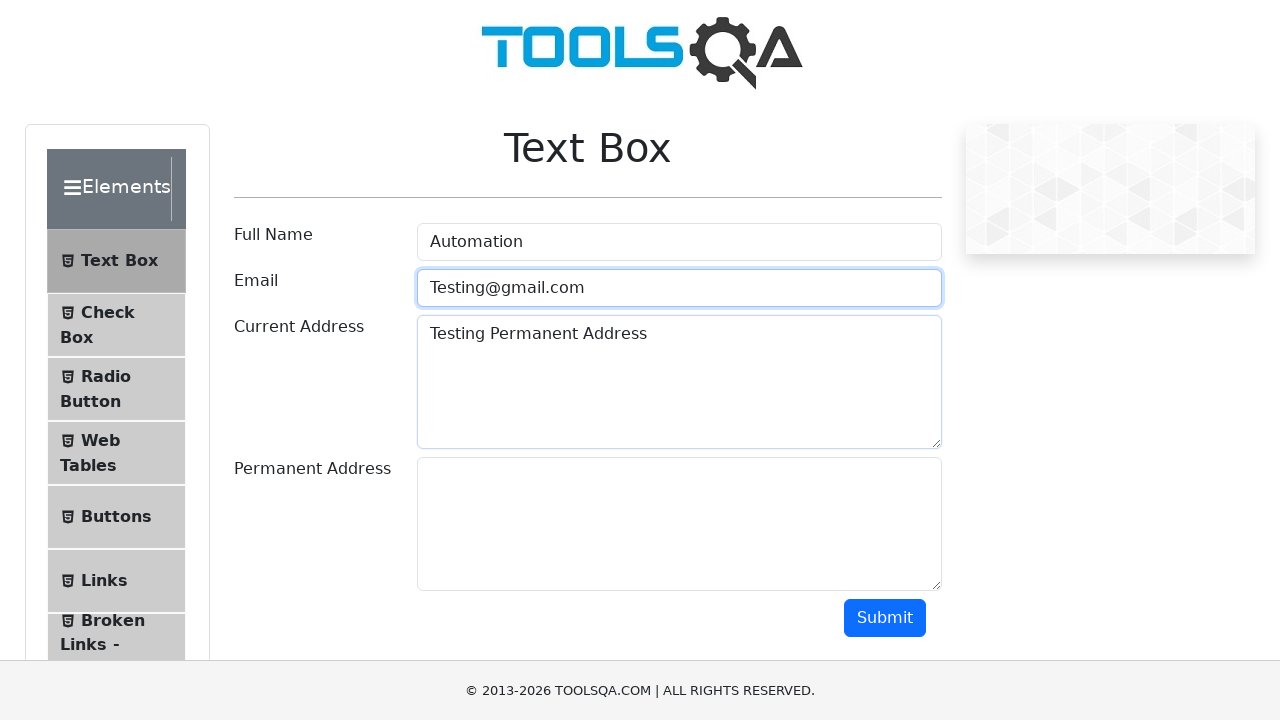

Filled permanent address field with 'Testing Permanent Address' on textarea#permanentAddress
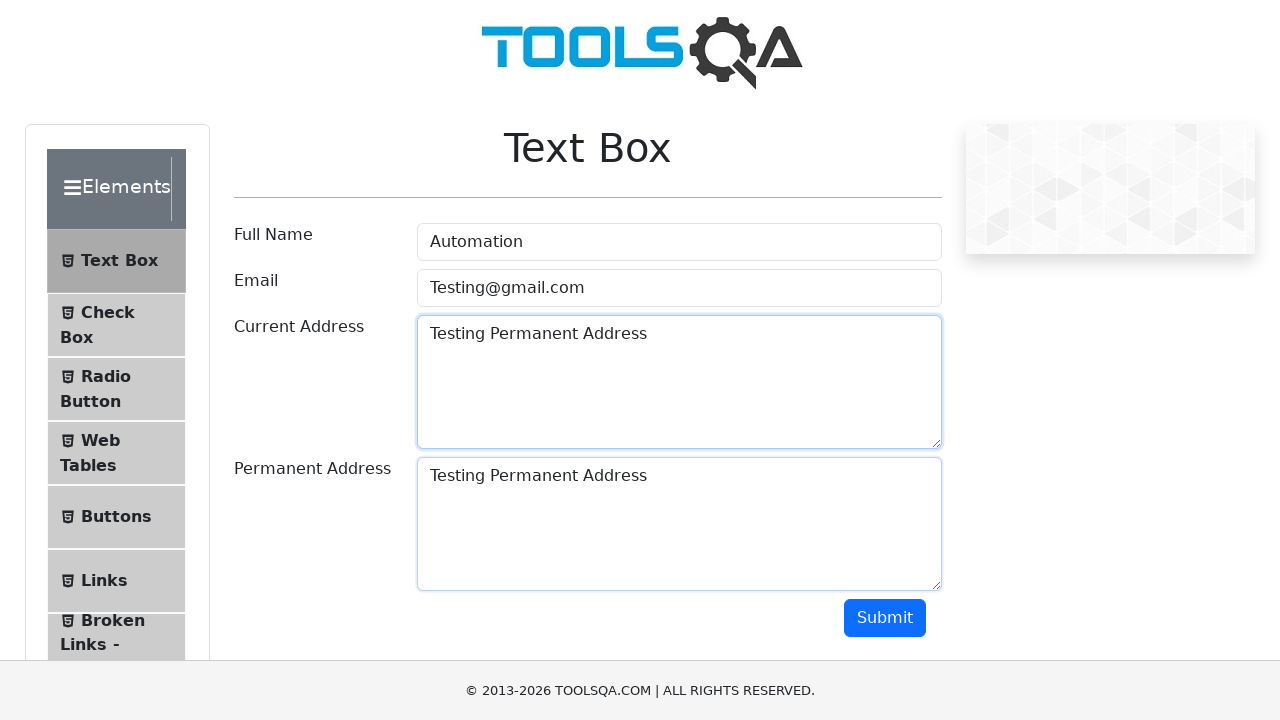

Clicked submit button to submit the form at (885, 618) on button#submit
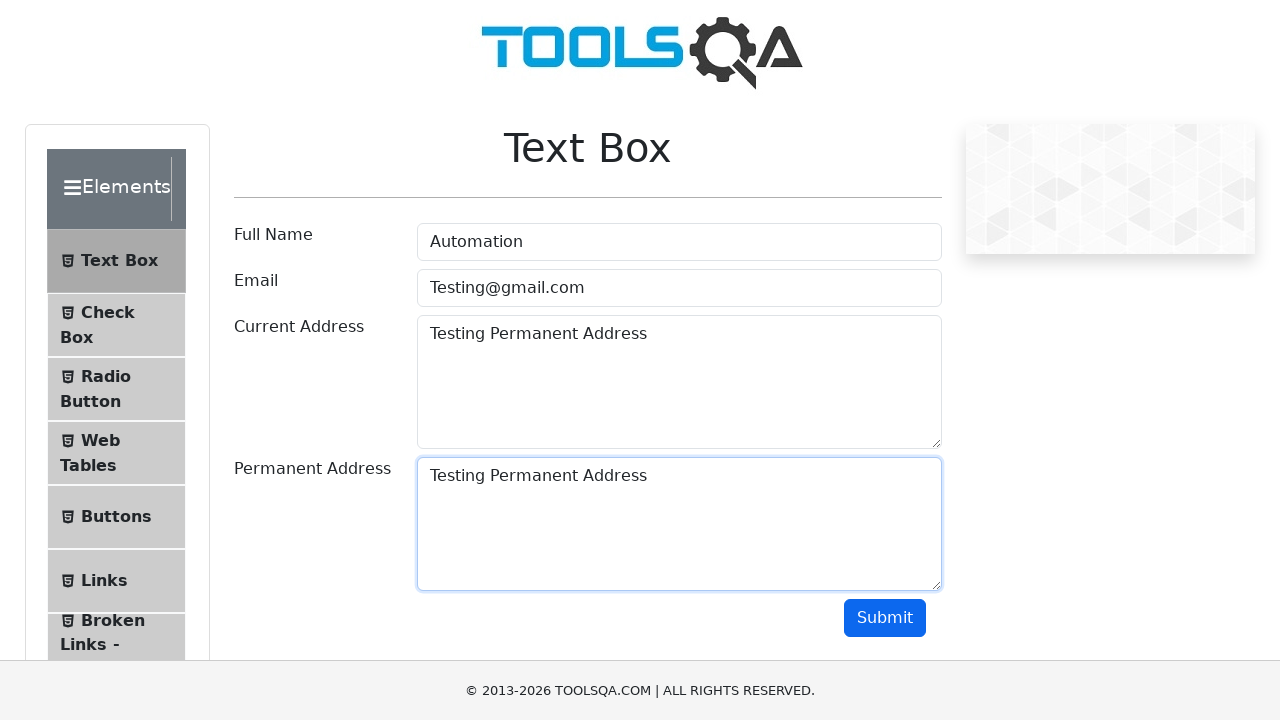

Form output displayed successfully
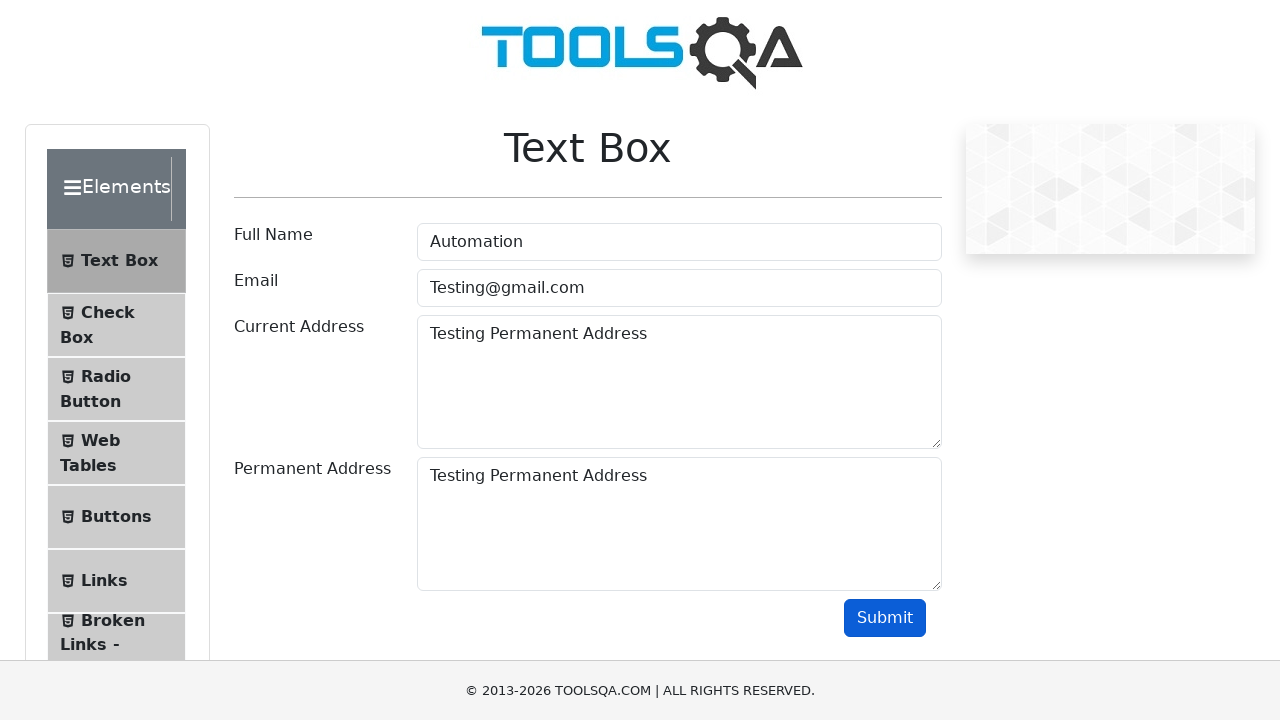

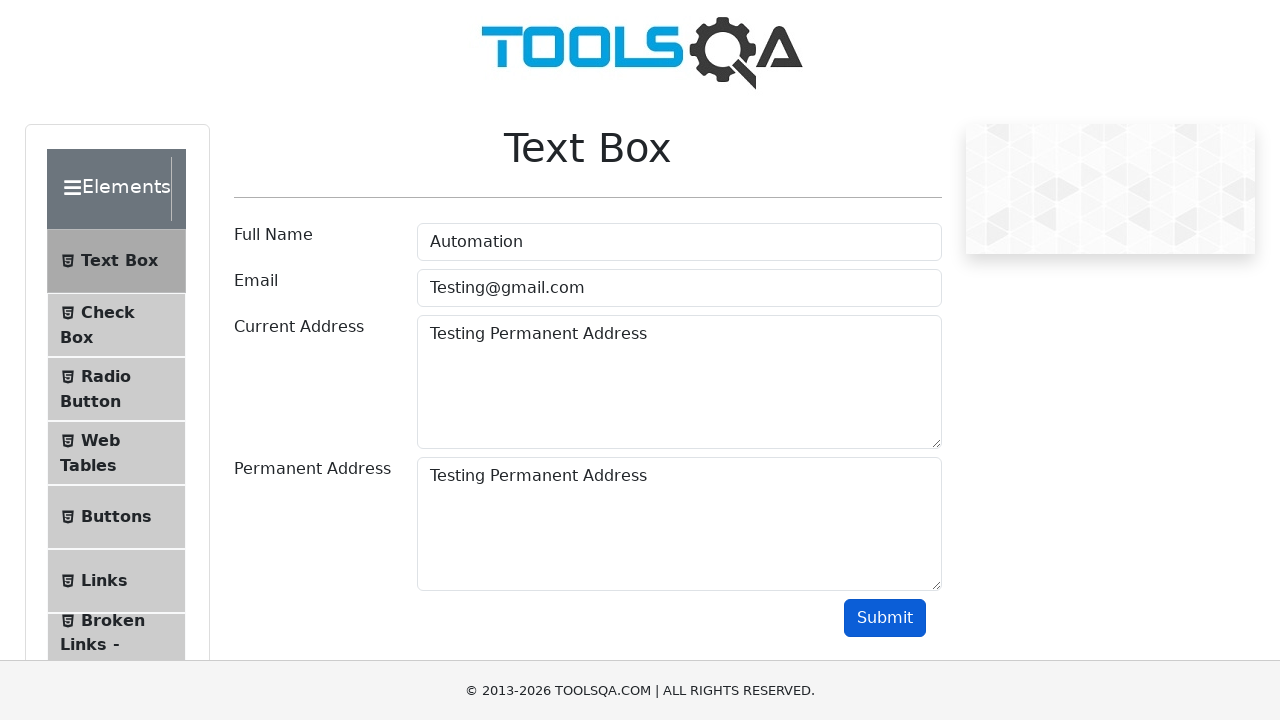